Navigates to Edureka website, clicks on the Courses link, and performs keyboard navigation using arrow down and tab keys to explore the page

Starting URL: https://www.edureka.co

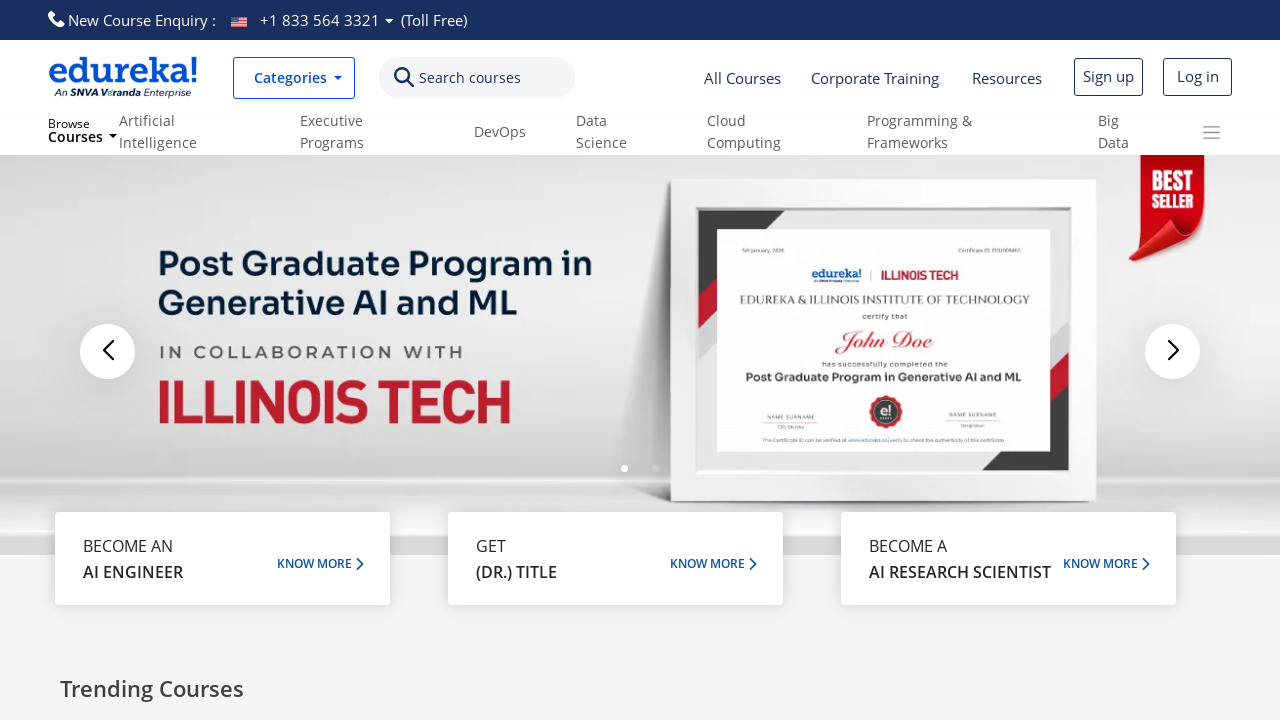

Clicked on the Courses link at (470, 78) on text=Courses
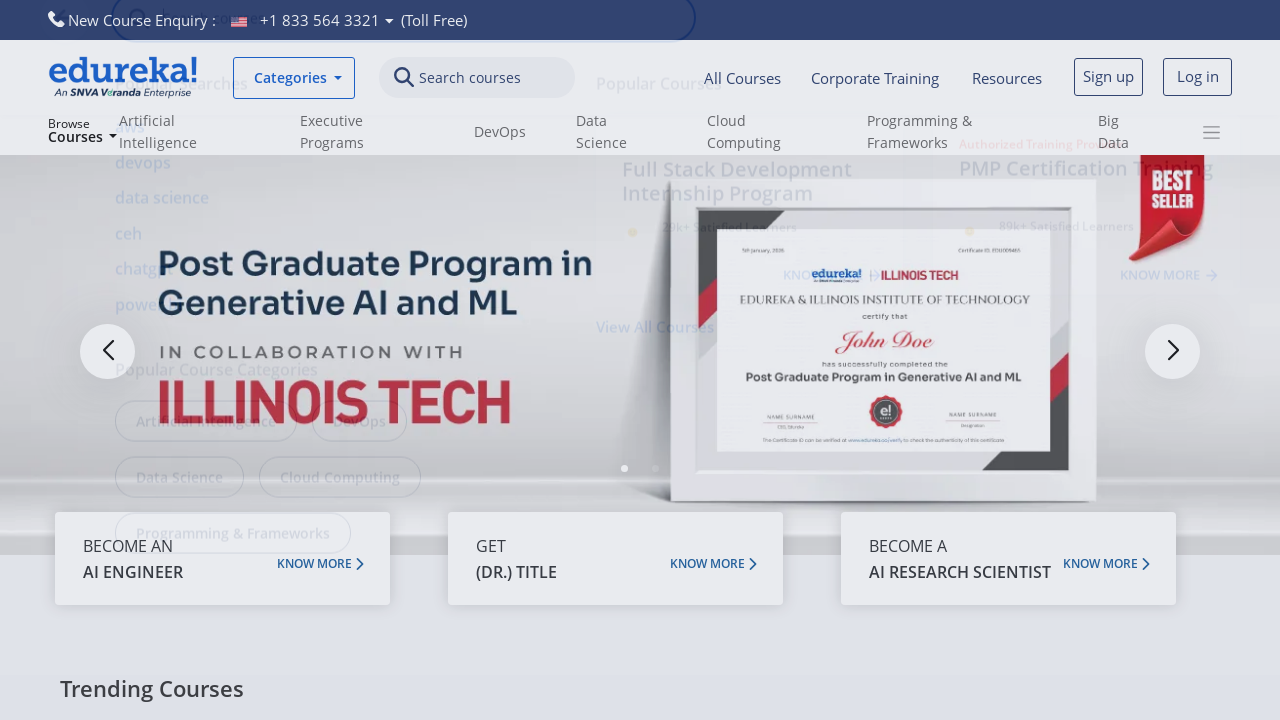

Waited 2 seconds for page to load
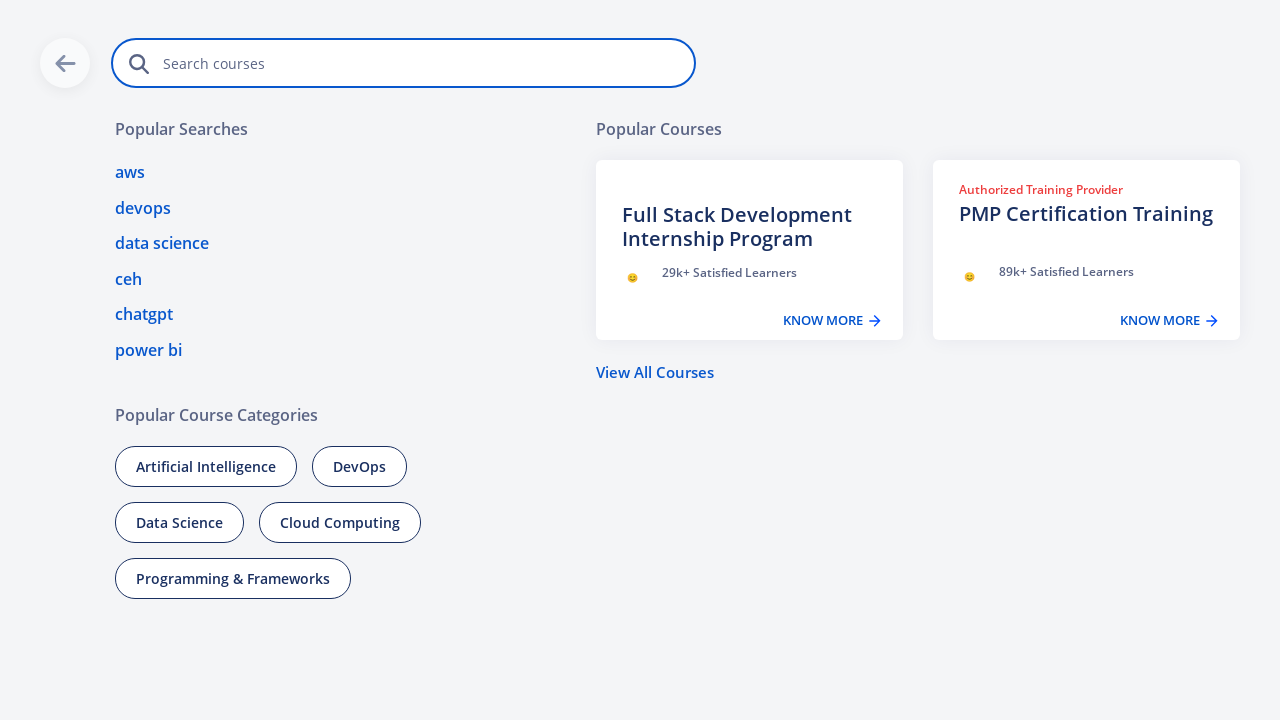

Pressed ArrowDown key for keyboard navigation
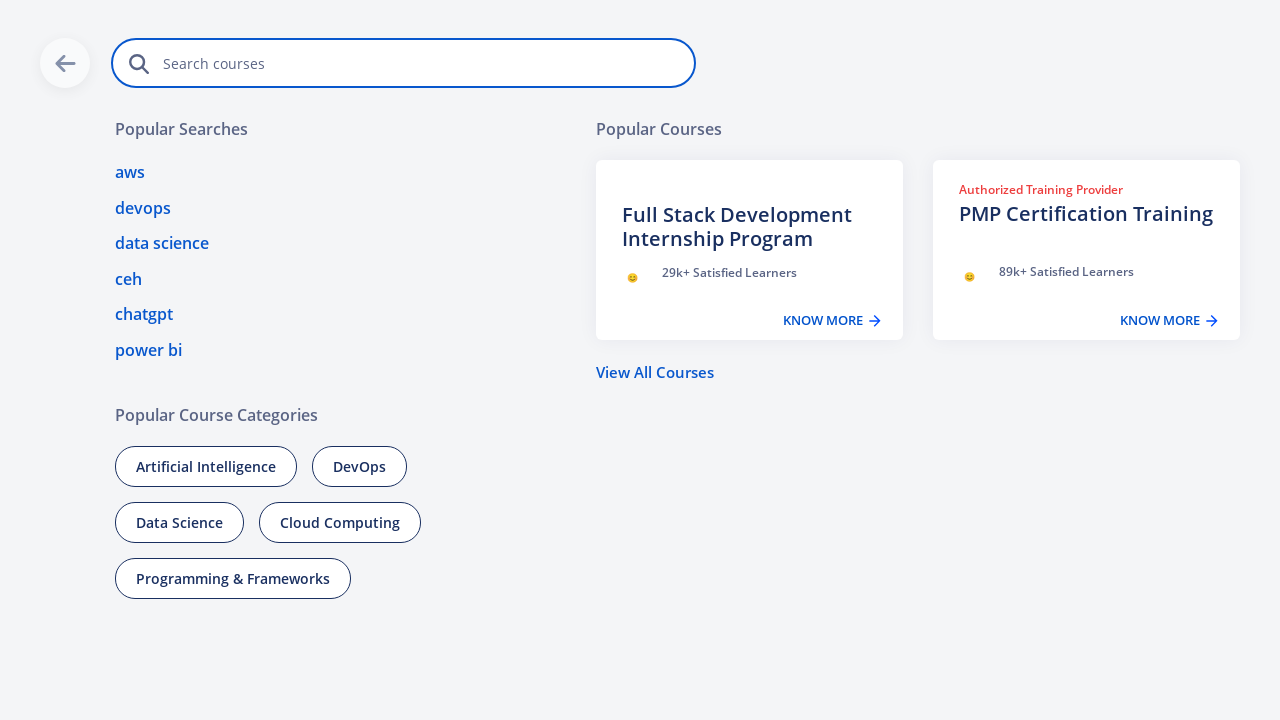

Pressed Tab key (1st time)
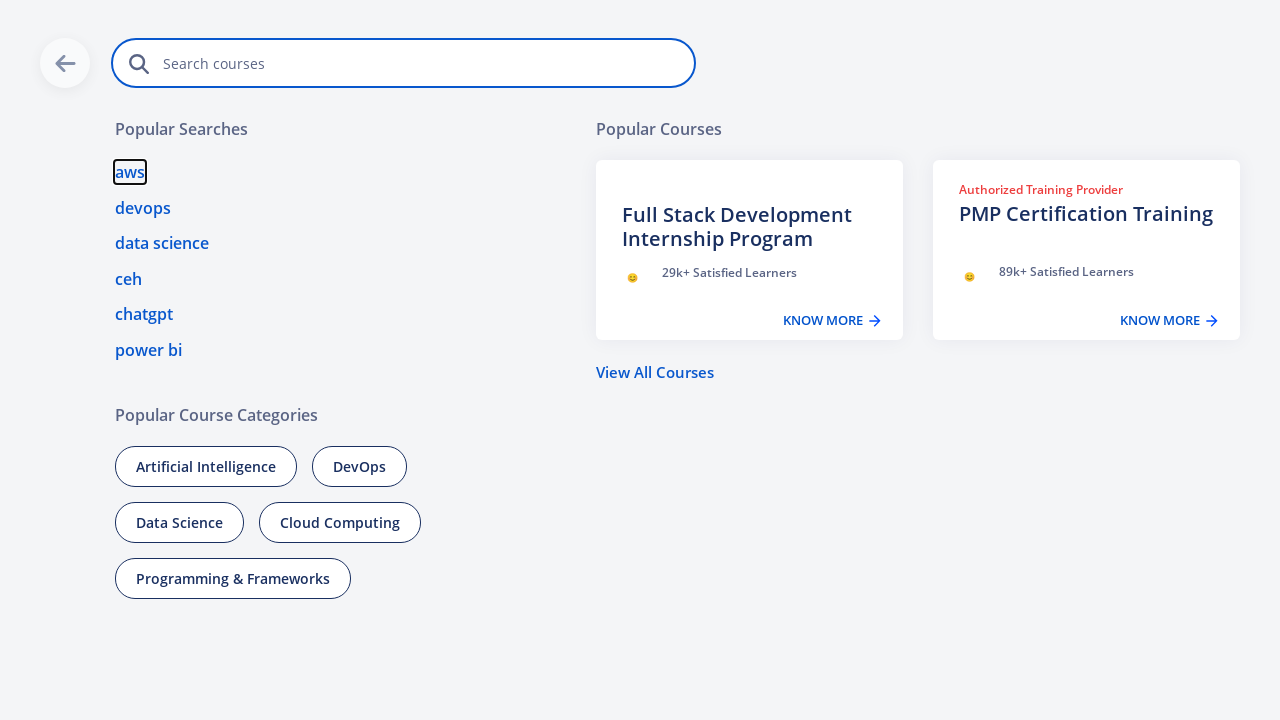

Pressed Tab key (2nd time)
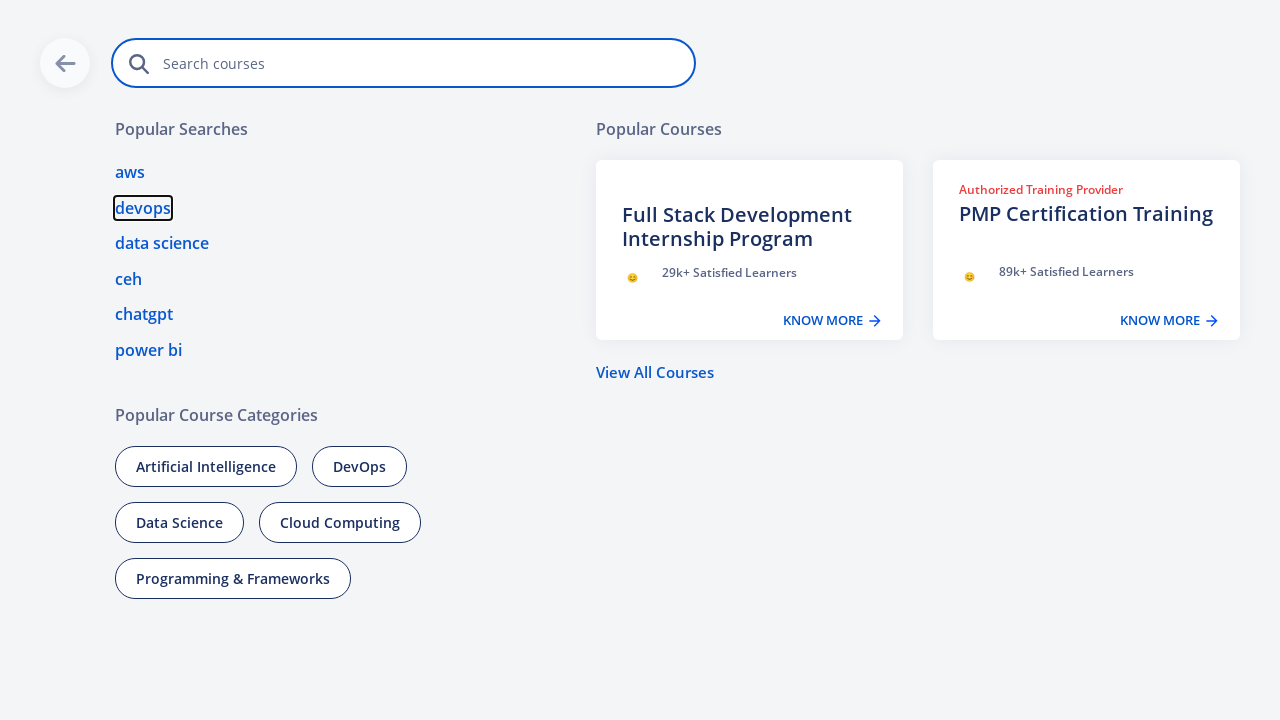

Pressed Tab key (3rd time)
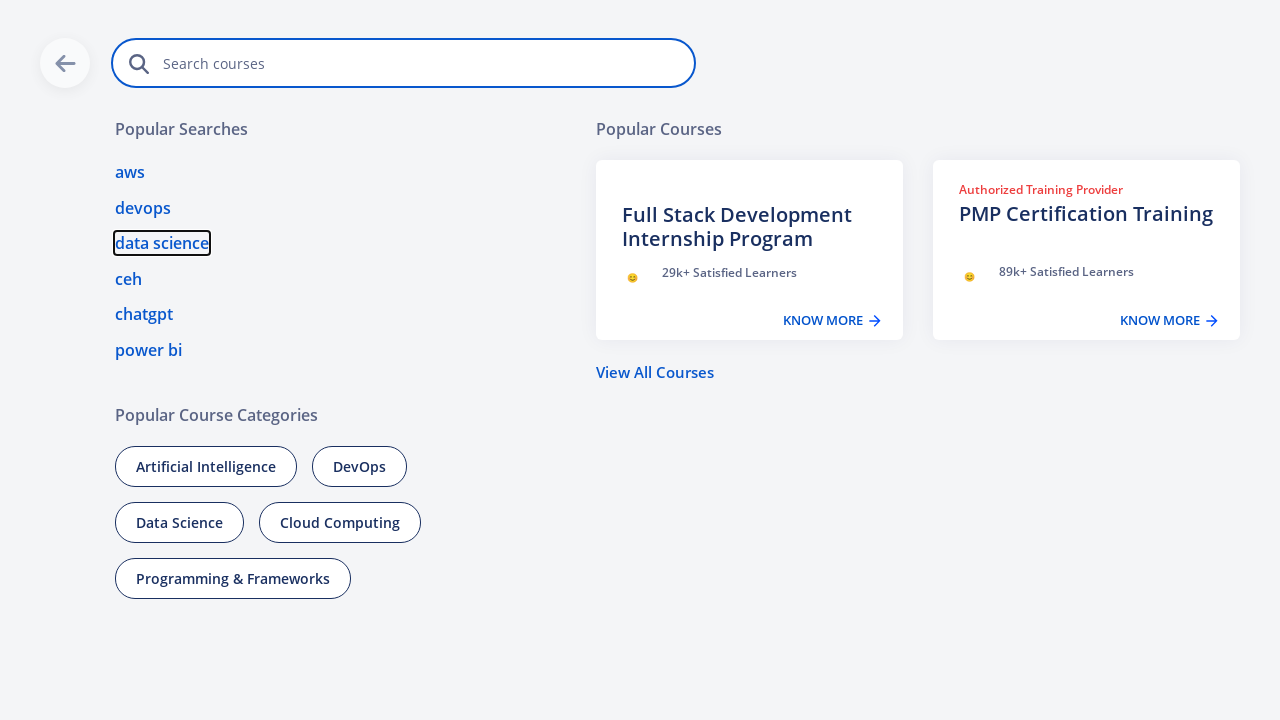

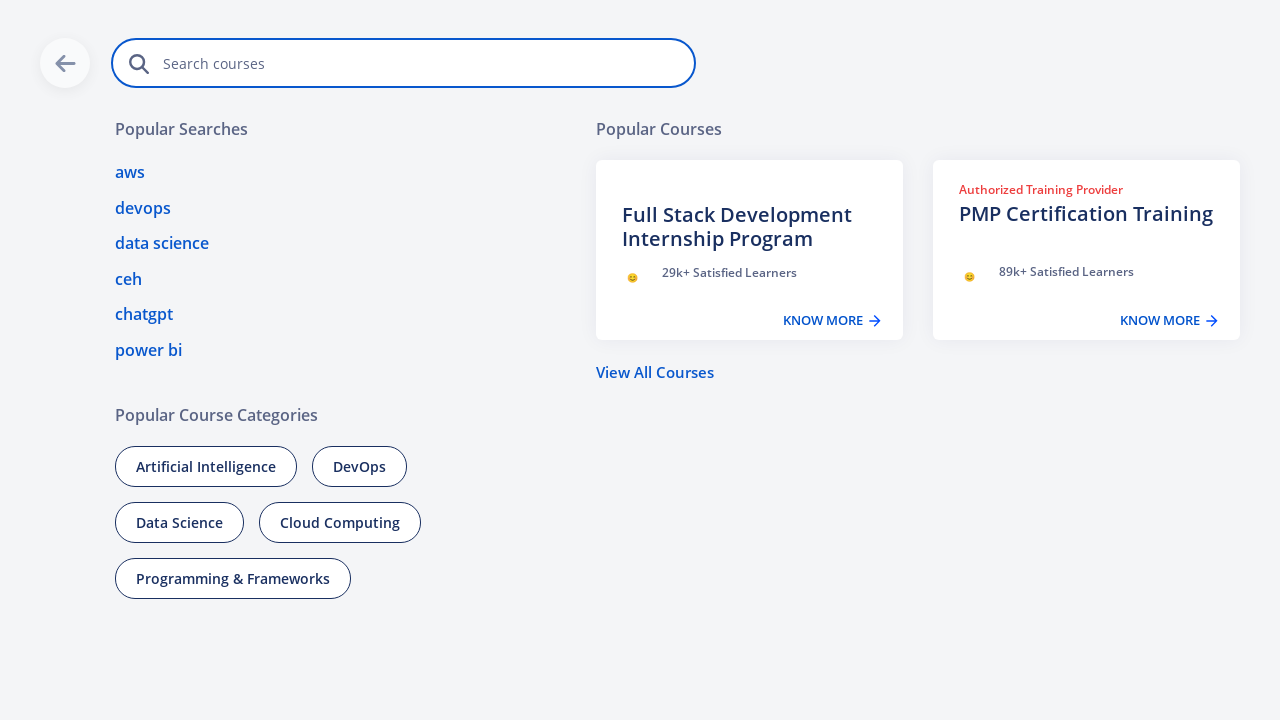